Tests clicking on a text search chapter result and verifies navigation to the chapter page

Starting URL: https://guya.moe/read/manga/Kaguya-Wants-To-Be-Confessed-To/163/1/

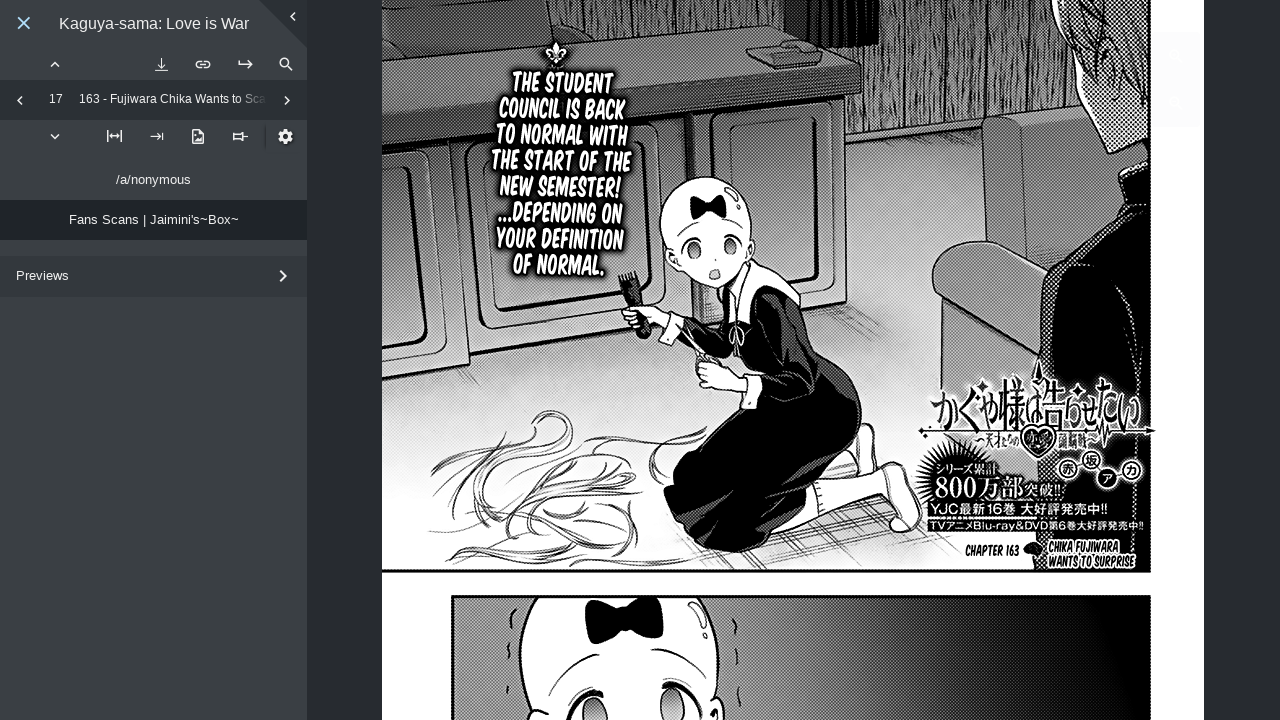

Search button is visible
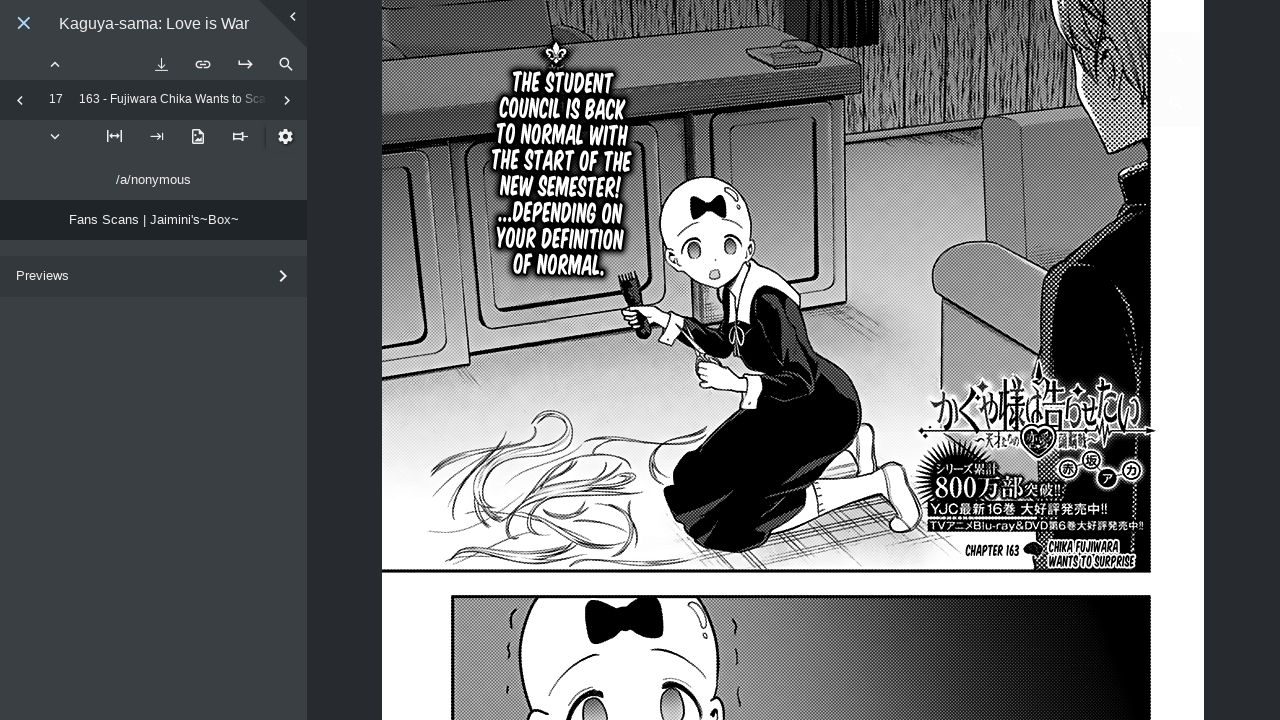

Clicked search button at (286, 64) on .search
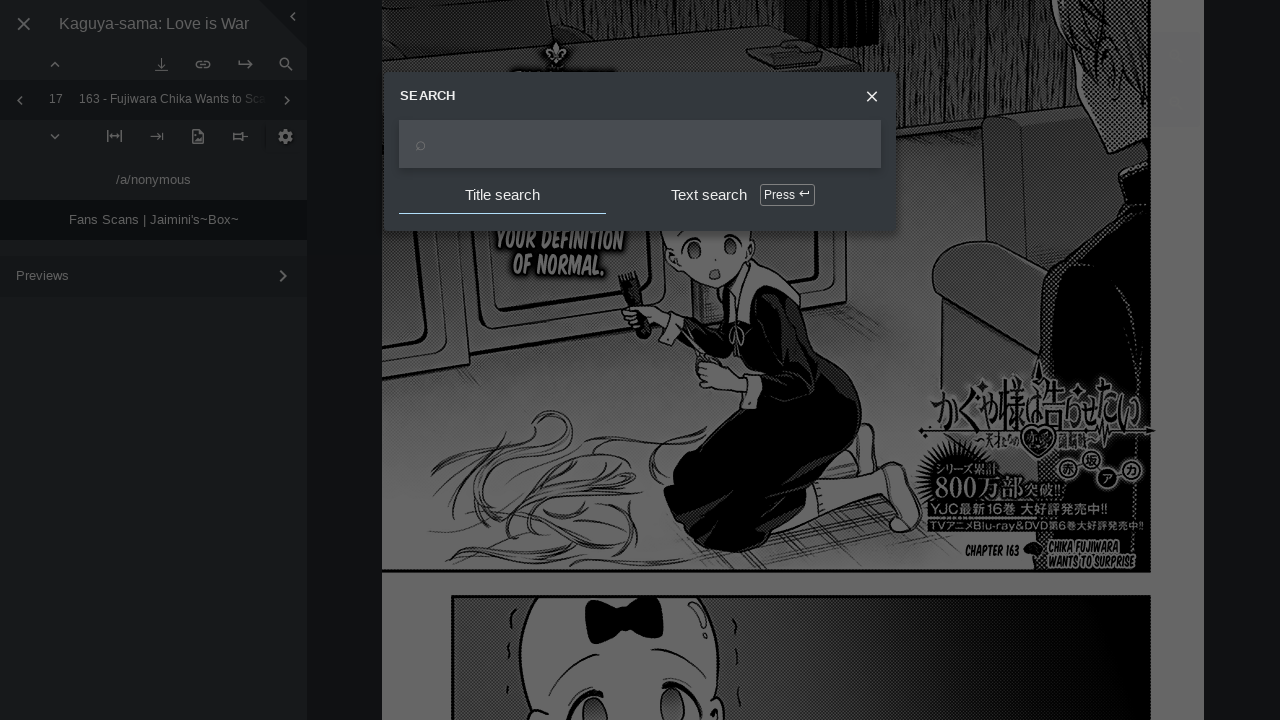

Search input field is visible
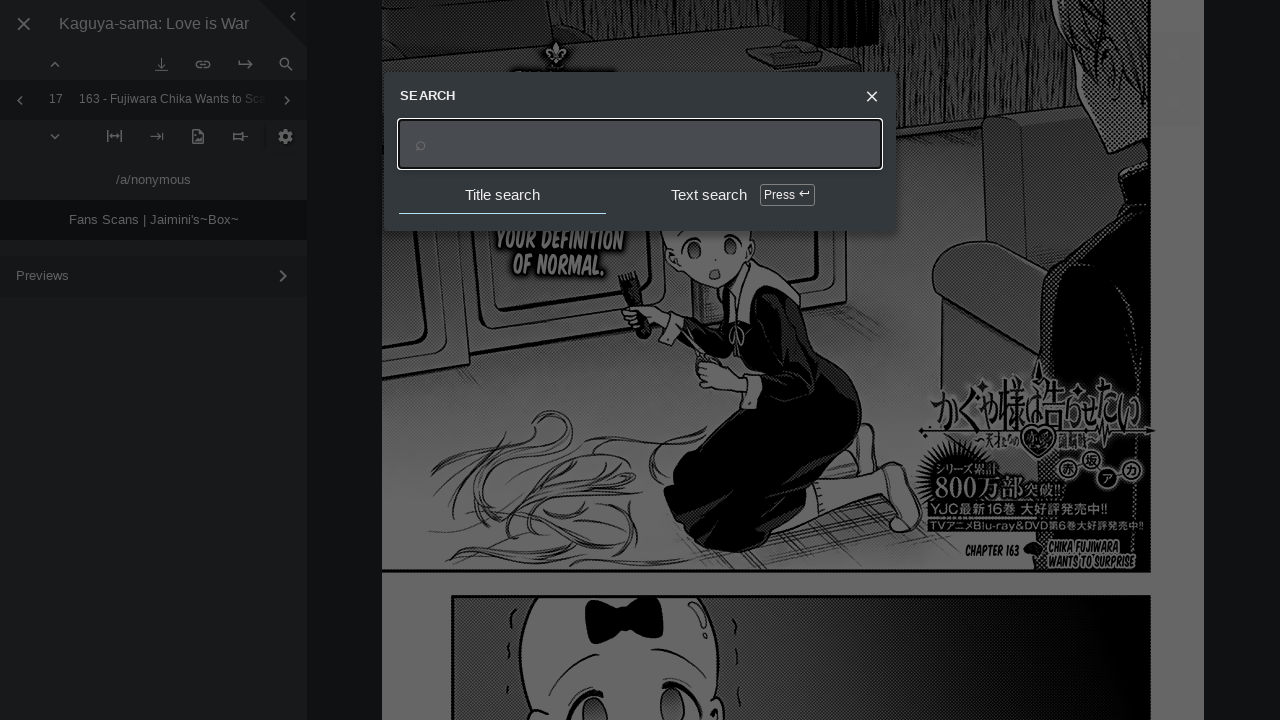

Entered 'cubari' in search field on .UI.Input
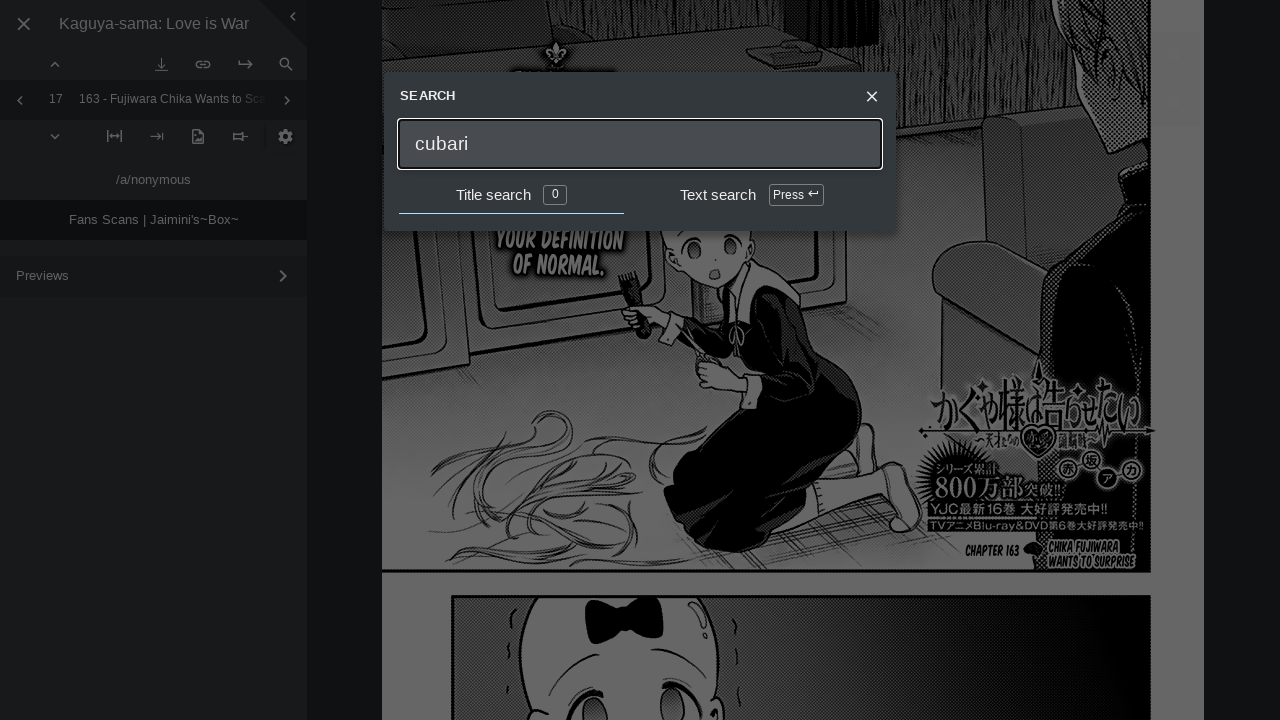

Pressed Enter to trigger search on .UI.Input
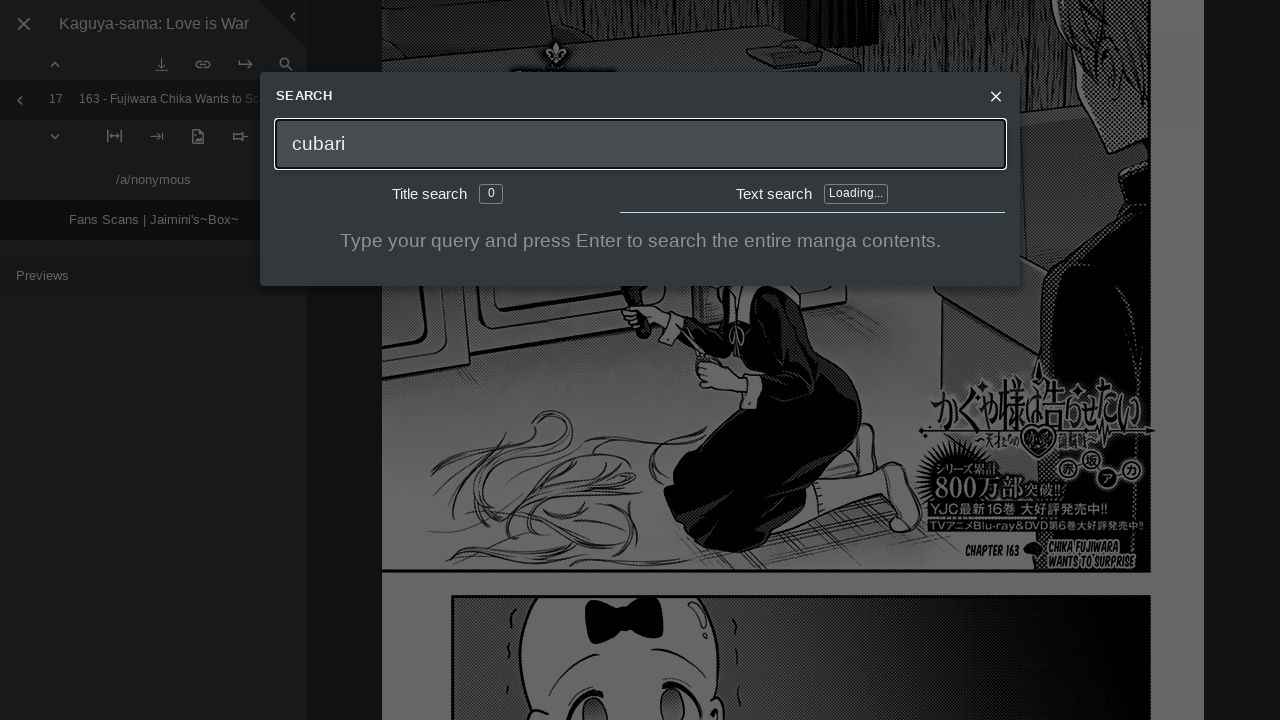

Chapter search result appeared
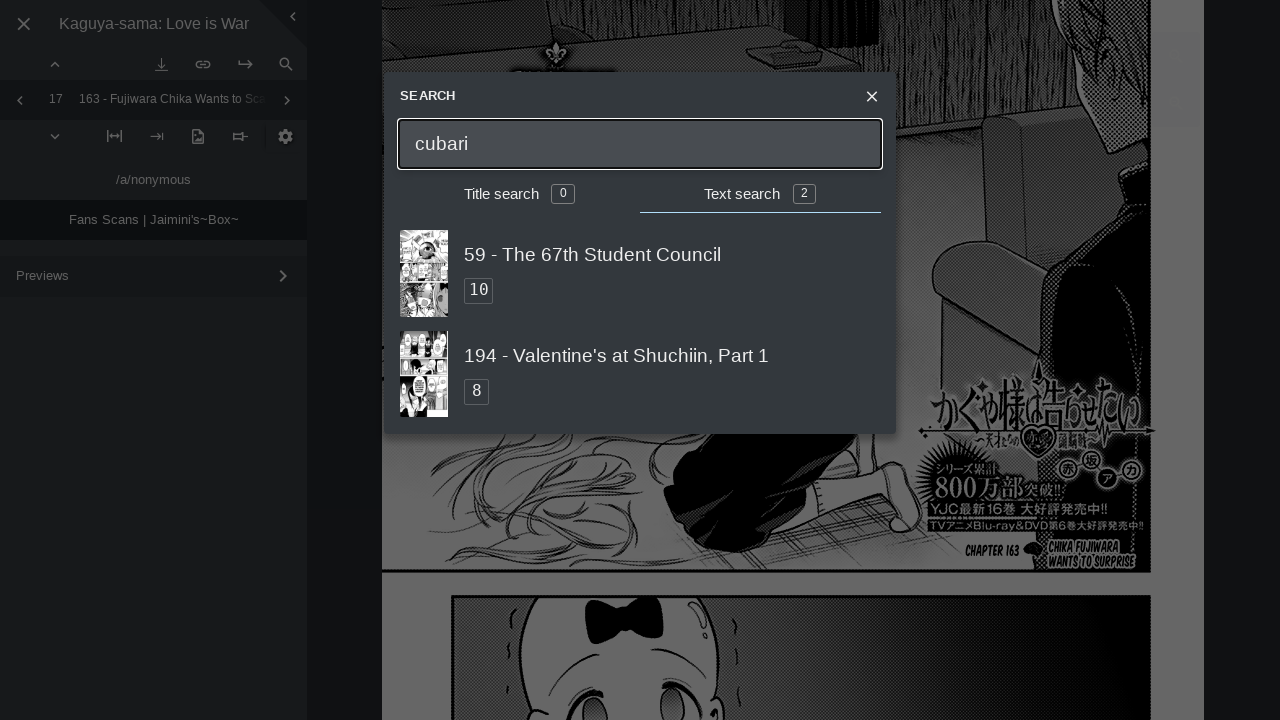

Clicked on chapter search result
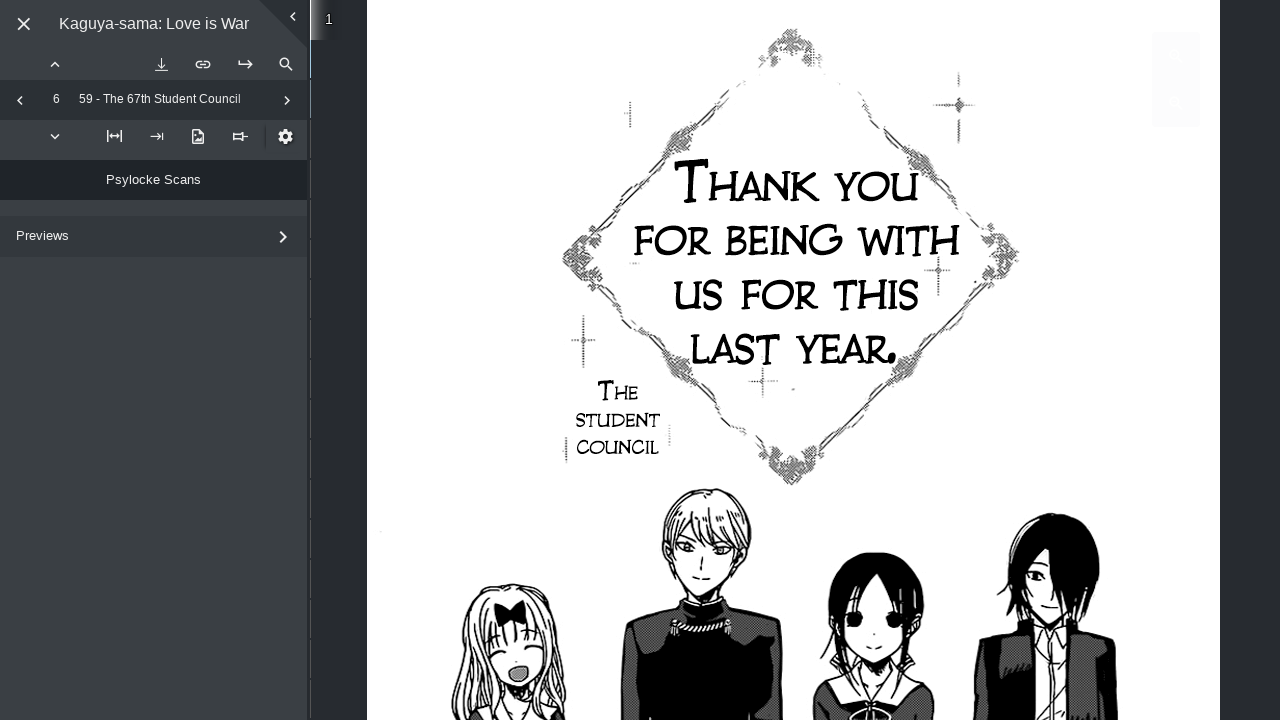

Chapter page loaded successfully
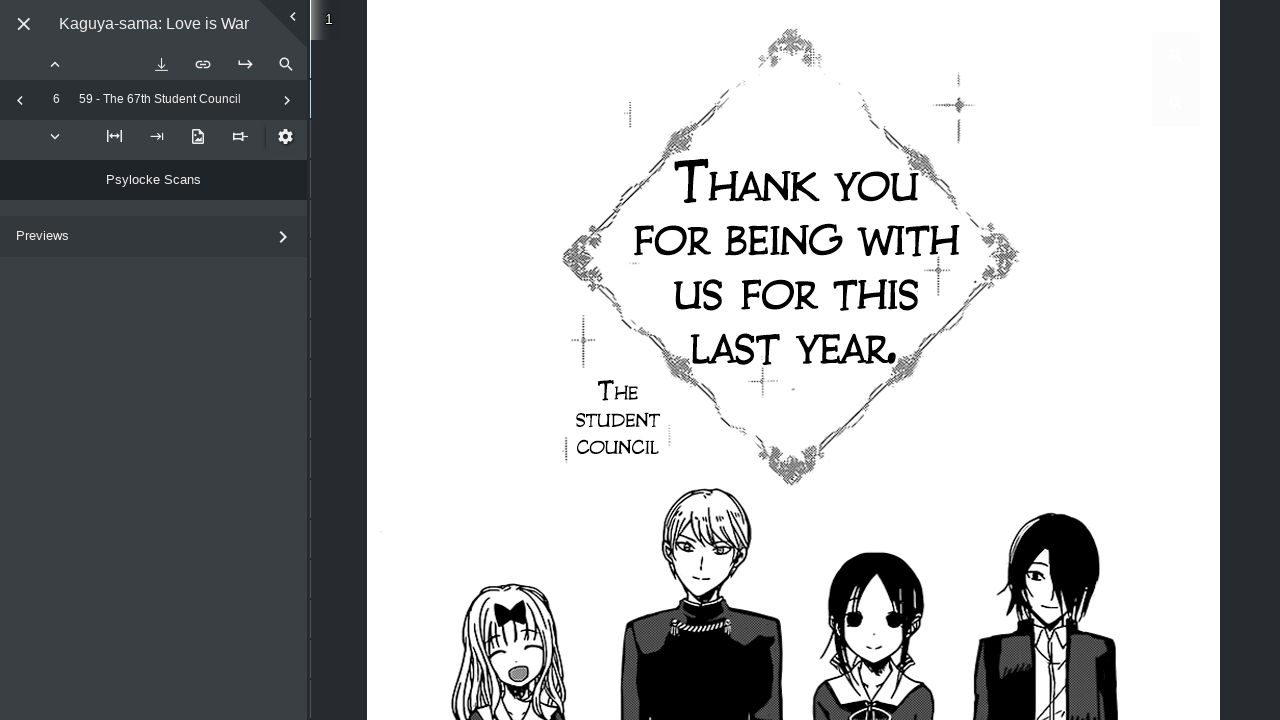

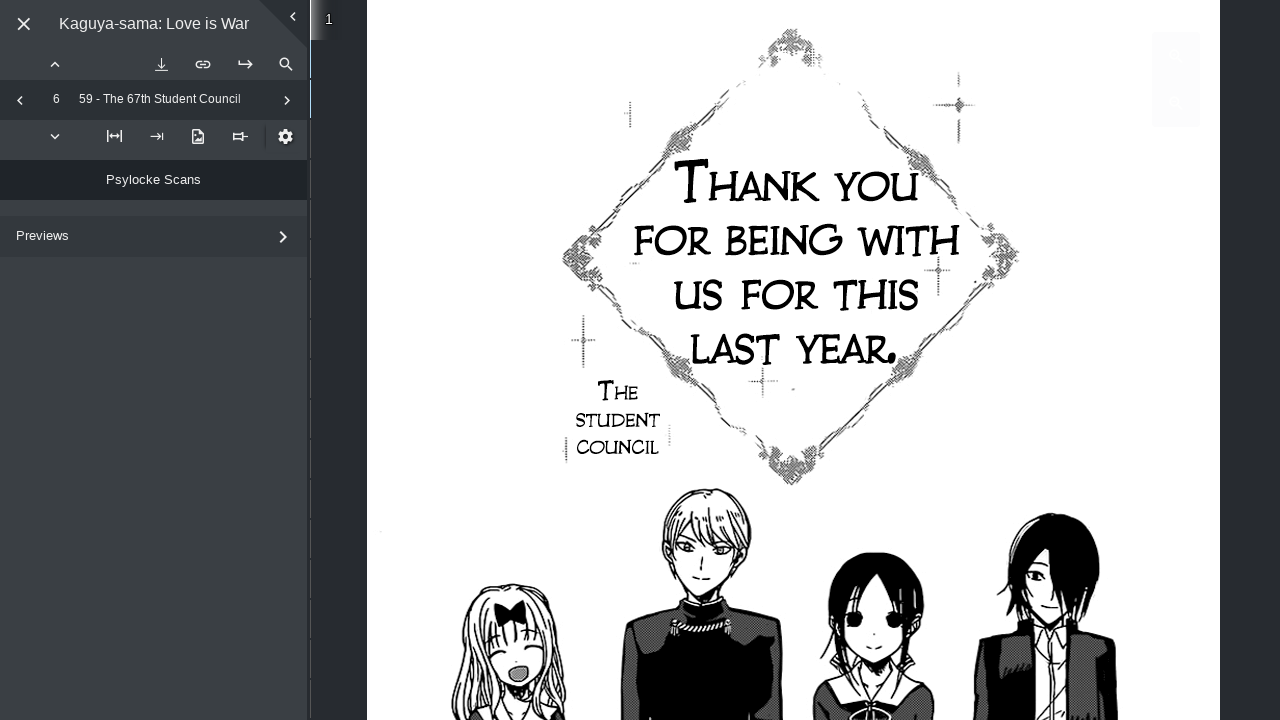